Tests a math challenge form by reading an input value, calculating the result using a logarithmic formula, filling in the answer, checking a robot checkbox, selecting a radio button, and submitting the form.

Starting URL: https://suninjuly.github.io/math.html

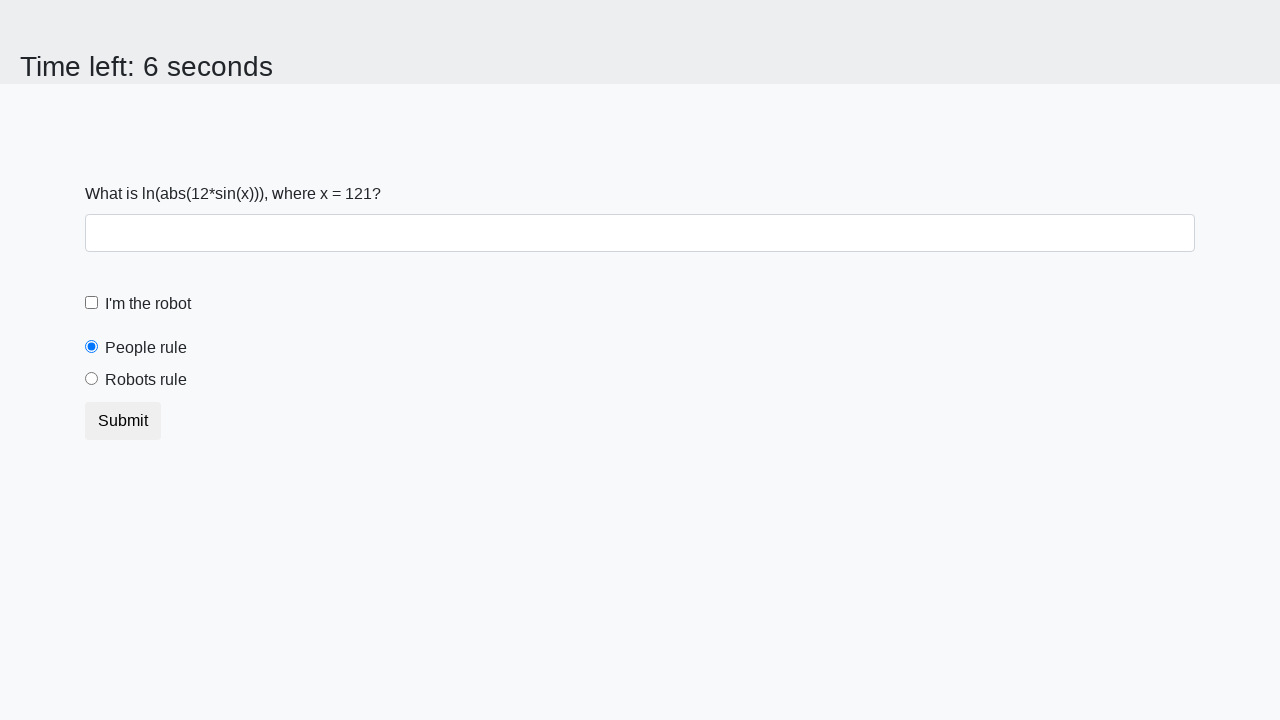

Read x value from input element
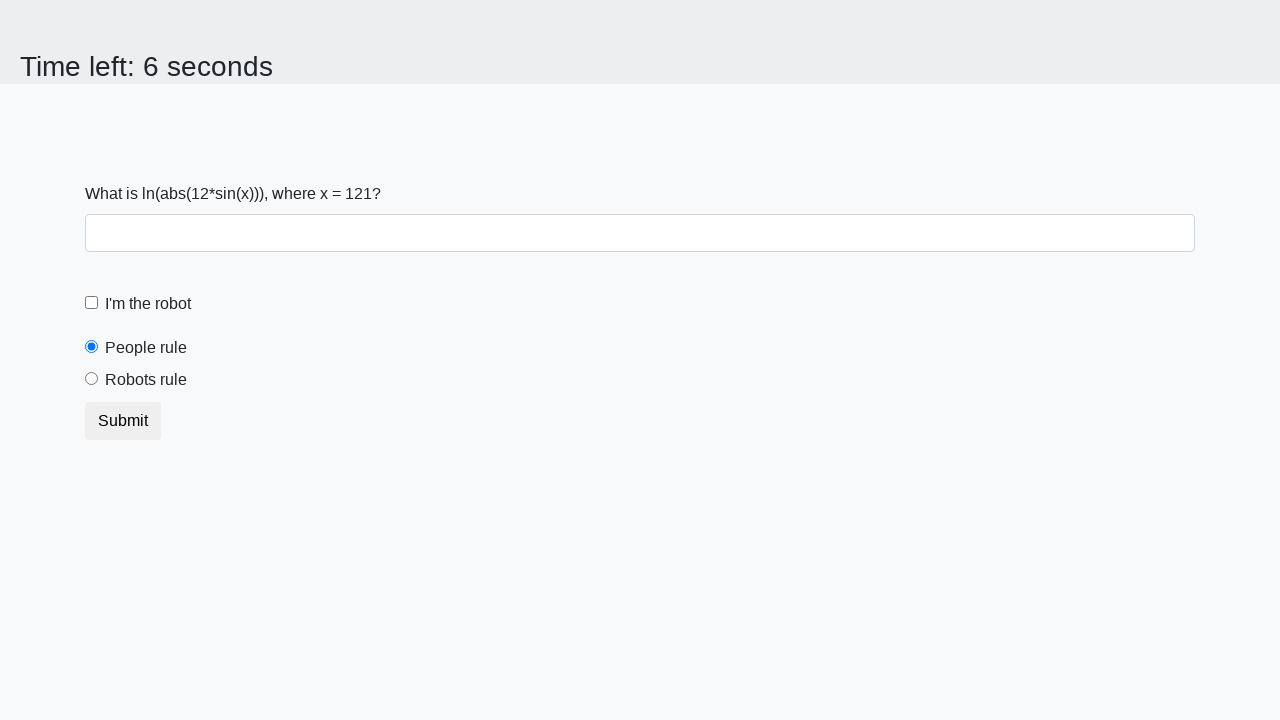

Calculated logarithmic formula result: log(|12*sin(x)|)
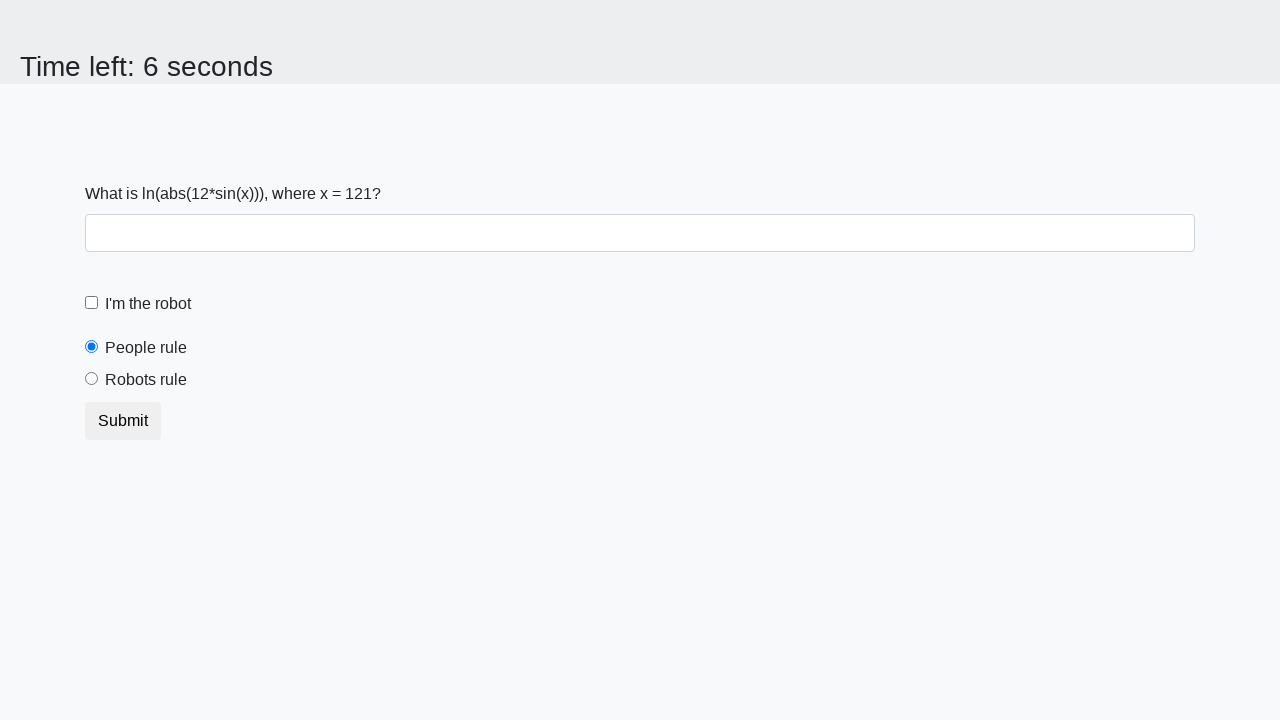

Filled answer field with calculated value on #answer
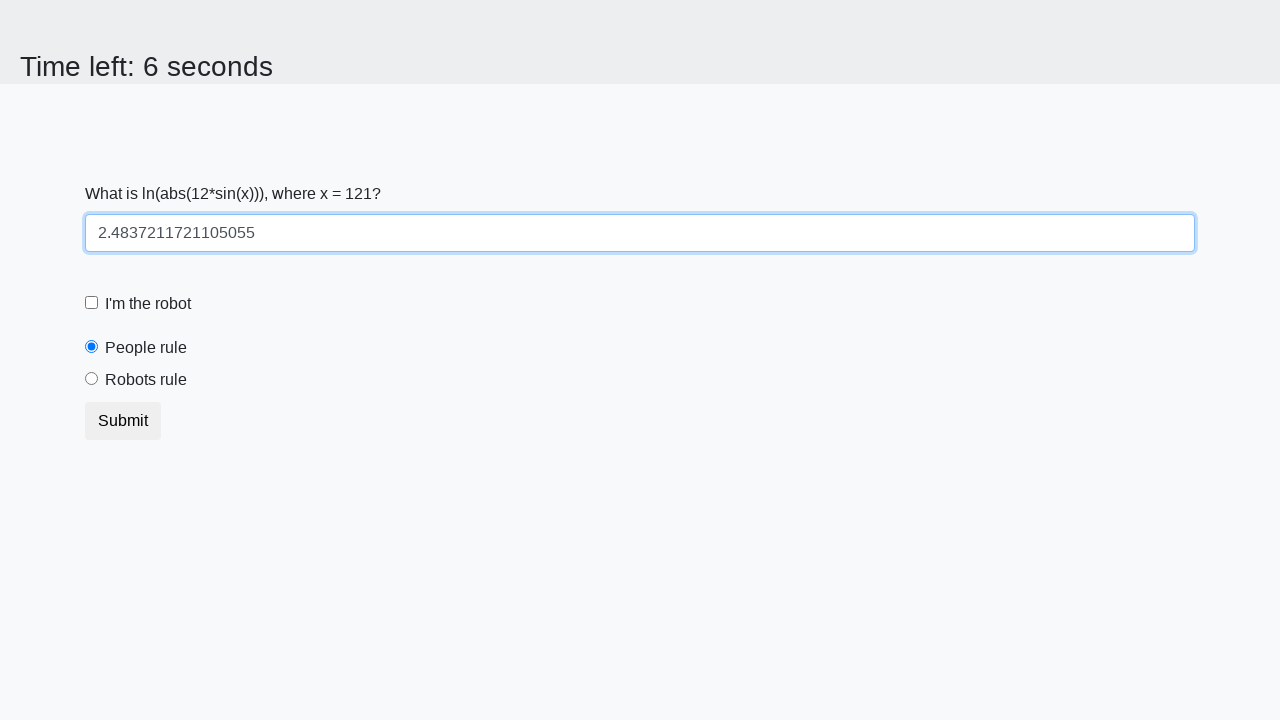

Checked the robot checkbox at (92, 303) on #robotCheckbox
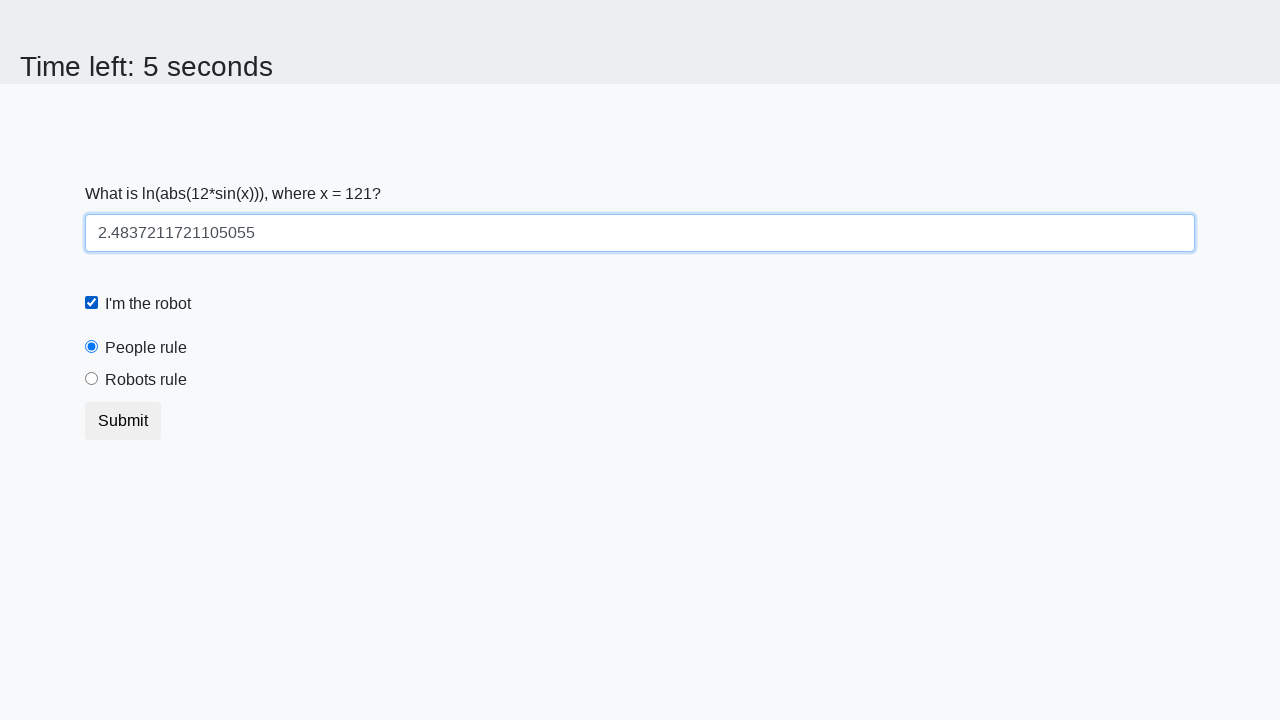

Selected the robots rule radio button at (92, 379) on #robotsRule
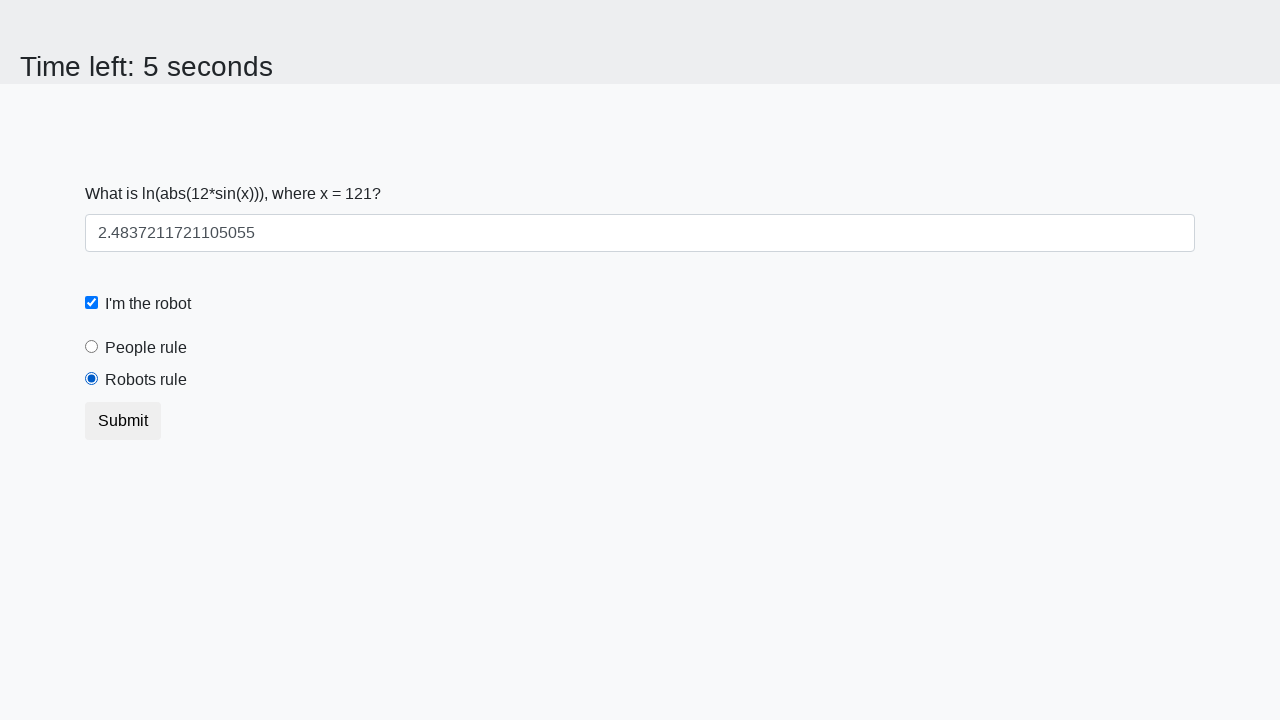

Submitted the math challenge form at (123, 421) on button[type='submit']
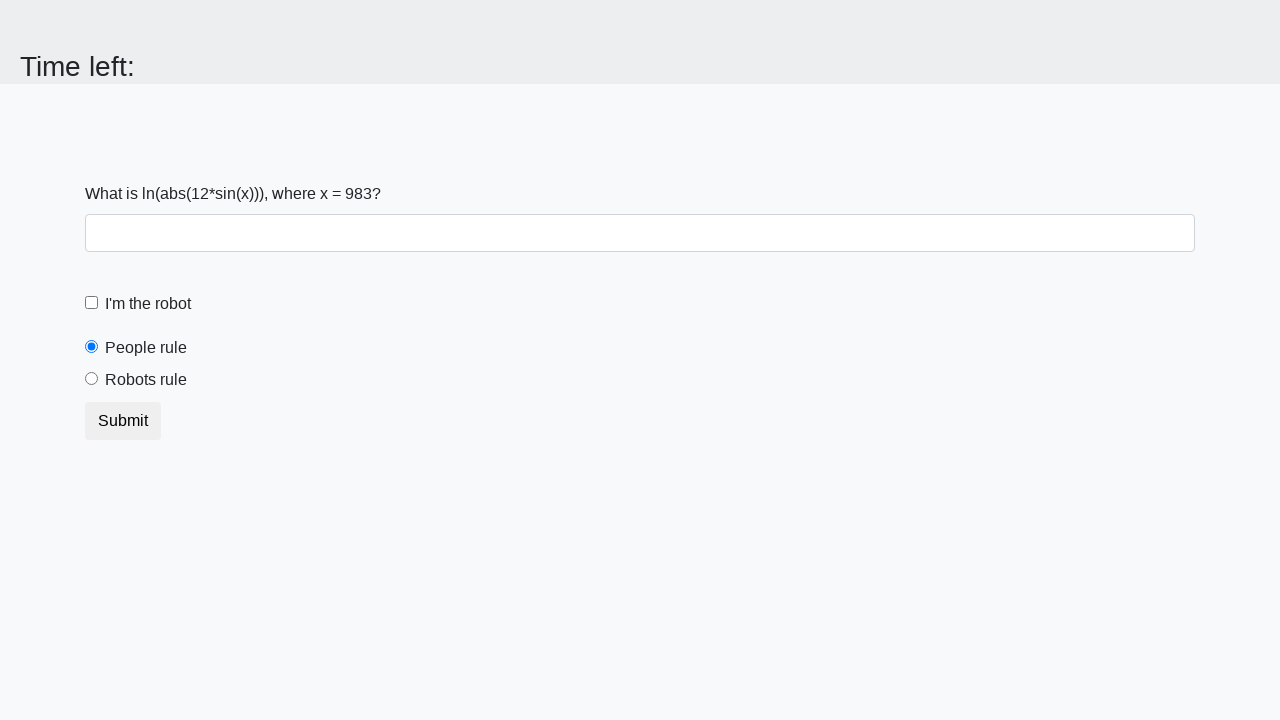

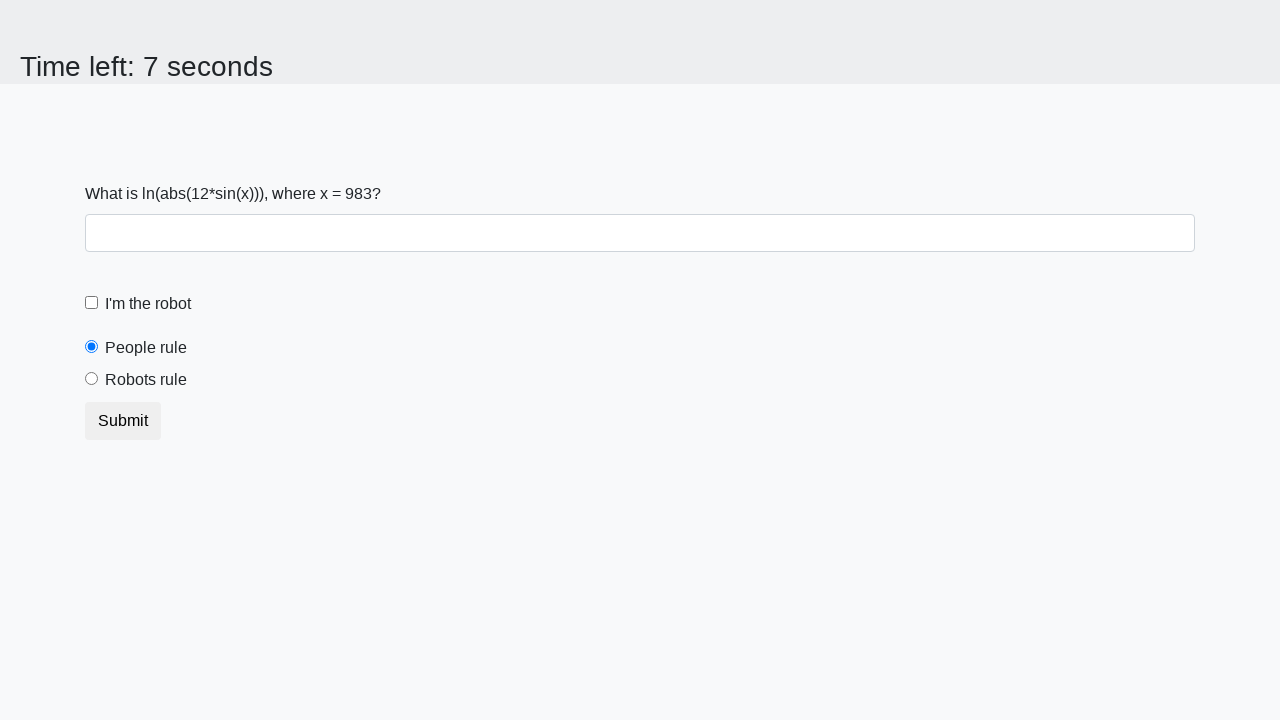